Clicks on the Top Lists navigation link and verifies that the browser navigates to the toplist page.

Starting URL: https://www.99-bottles-of-beer.net/

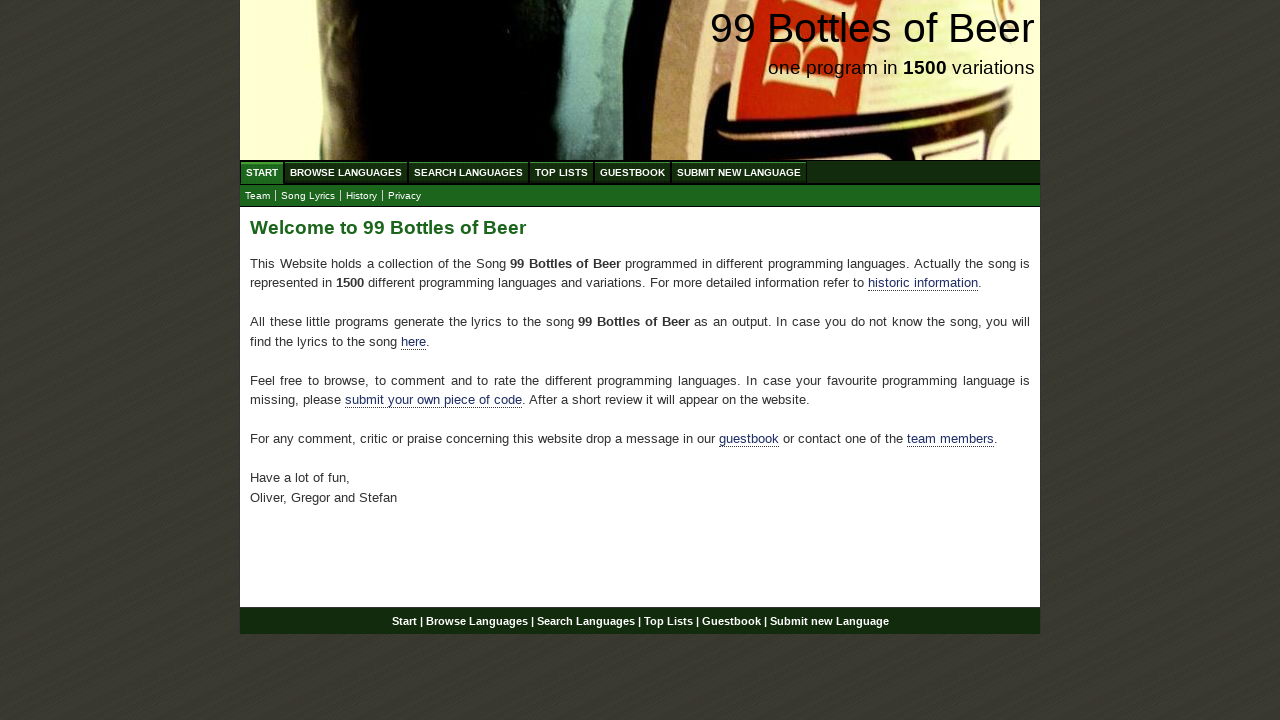

Clicked on the Top Lists navigation link at (562, 172) on xpath=//div[@id='navigation']//a[@href='/toplist.html']
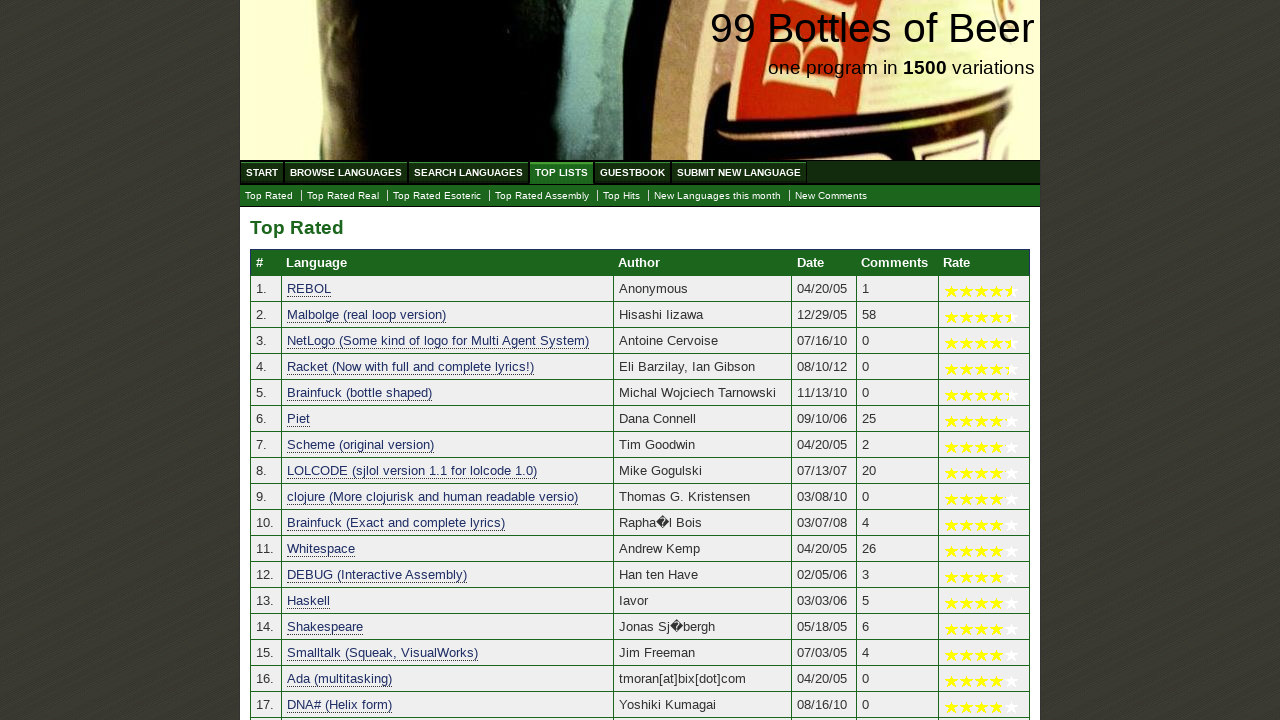

Browser navigated to the toplist page
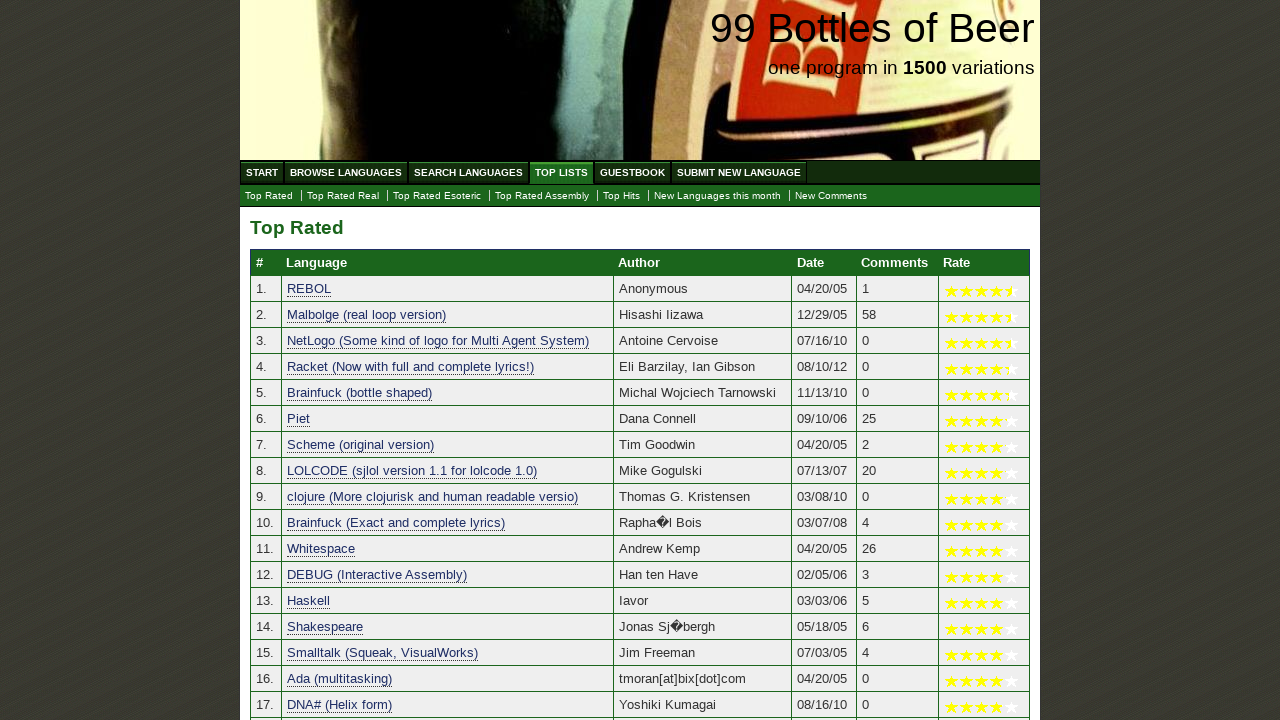

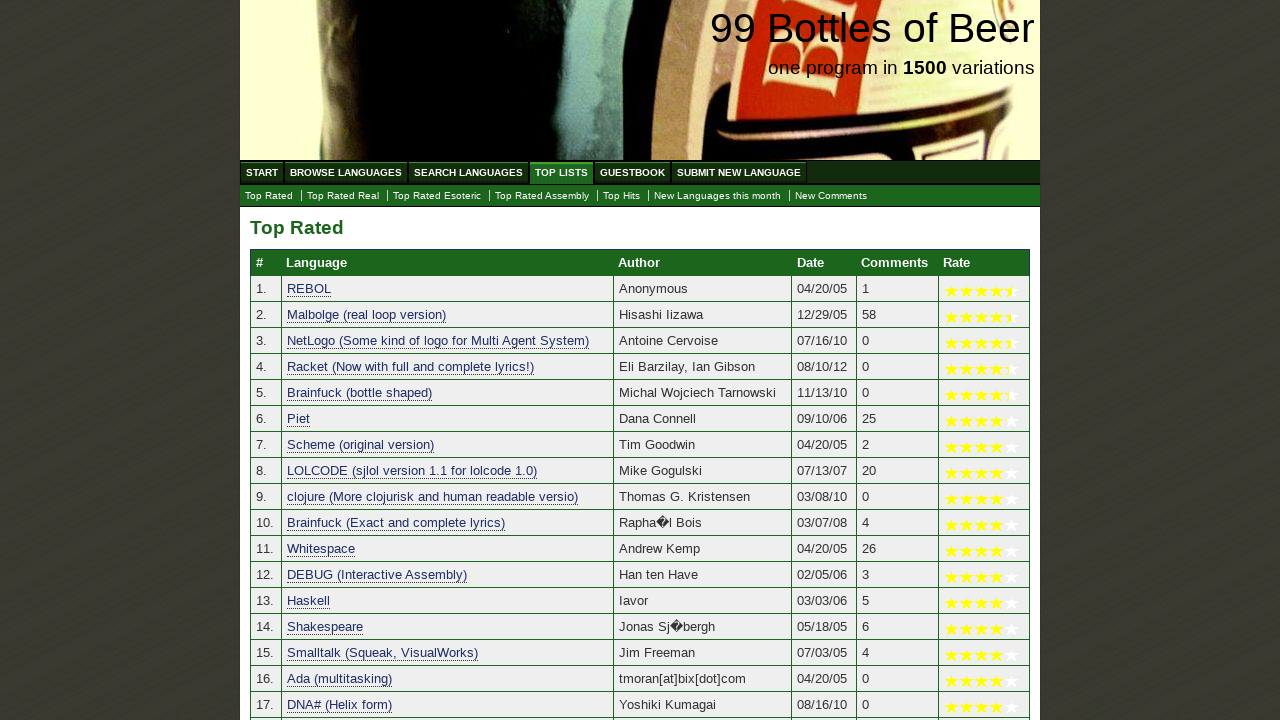